Tests clicking the message button and filling in the email field on a Yellow Pages business listing page

Starting URL: https://www.yellowpages.ca/bus/Ontario/Whitby/Ontario-Shores-Centre-for-Mental-Health-Sciences/6707729.html?what=Hospital&where=Toronto+ON&useContext=true

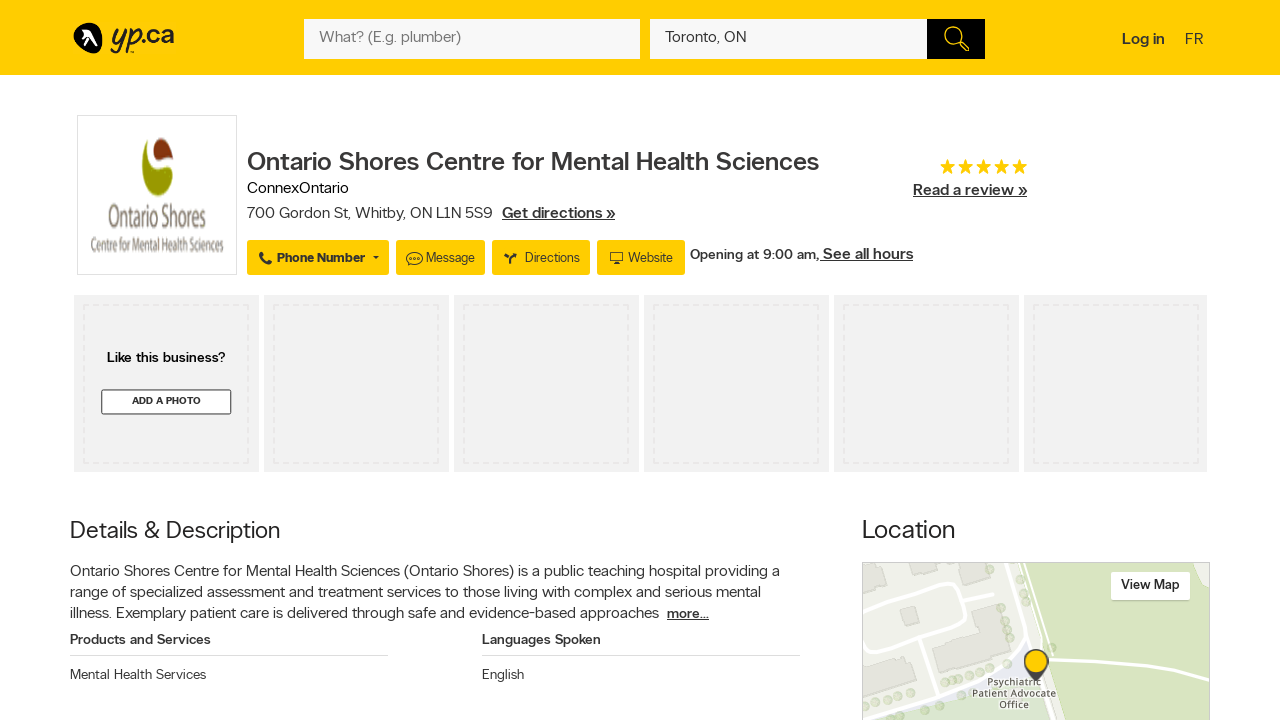

Clicked the message button on the Yellow Pages listing at (440, 257) on xpath=/html/body/div[2]/div[3]/div/div[1]/div[2]/div[1]/div[2]/div[1]/div/ul/li[
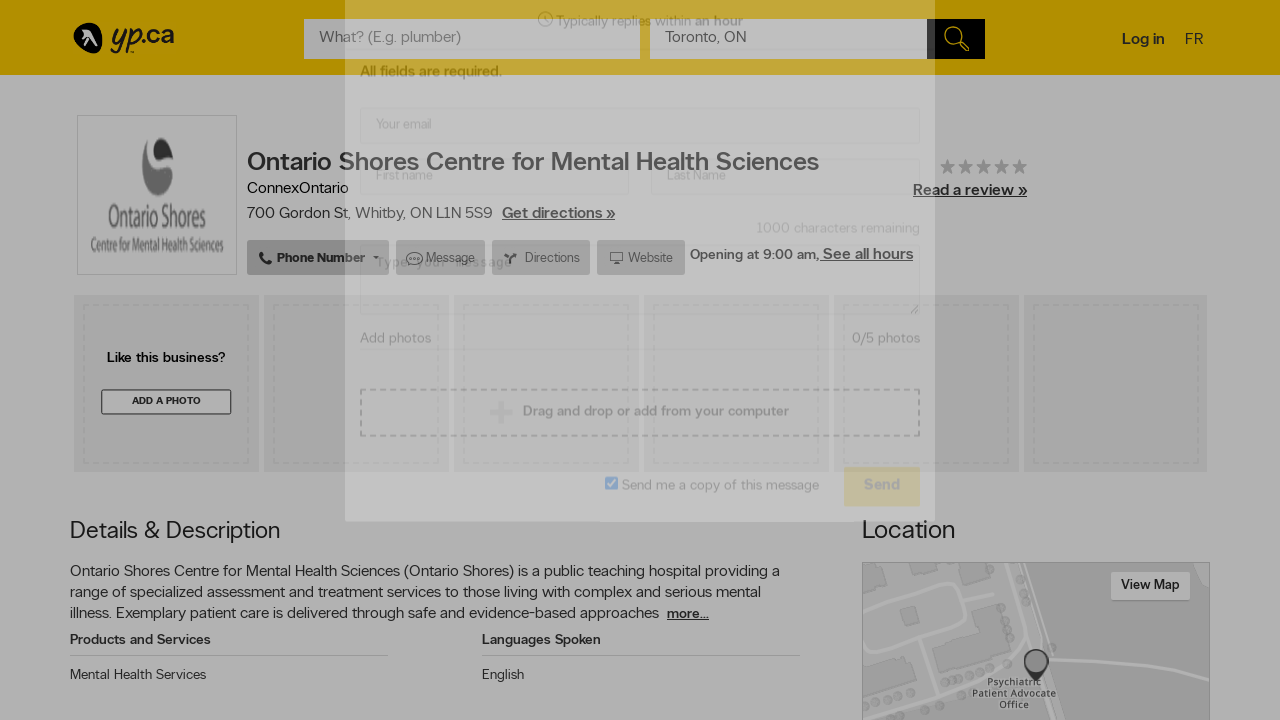

Filled in the email field with 'testuser@example.com' on //*[@id="emailMessage"]
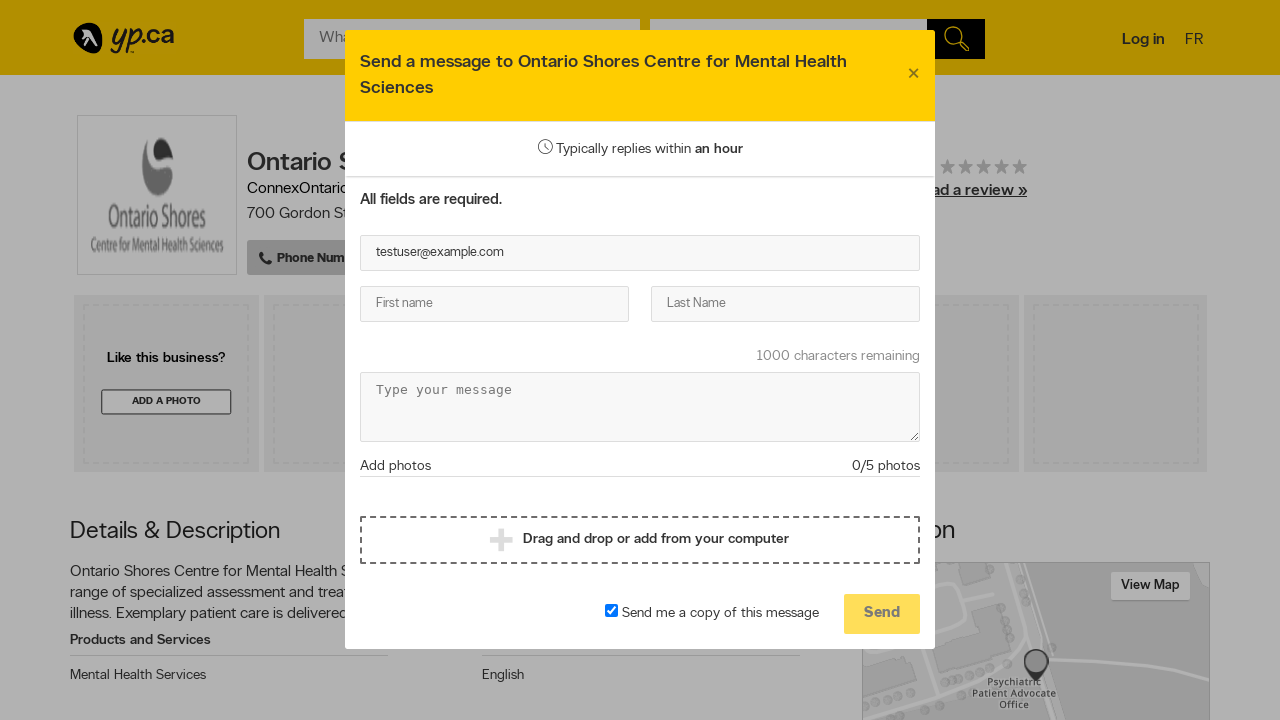

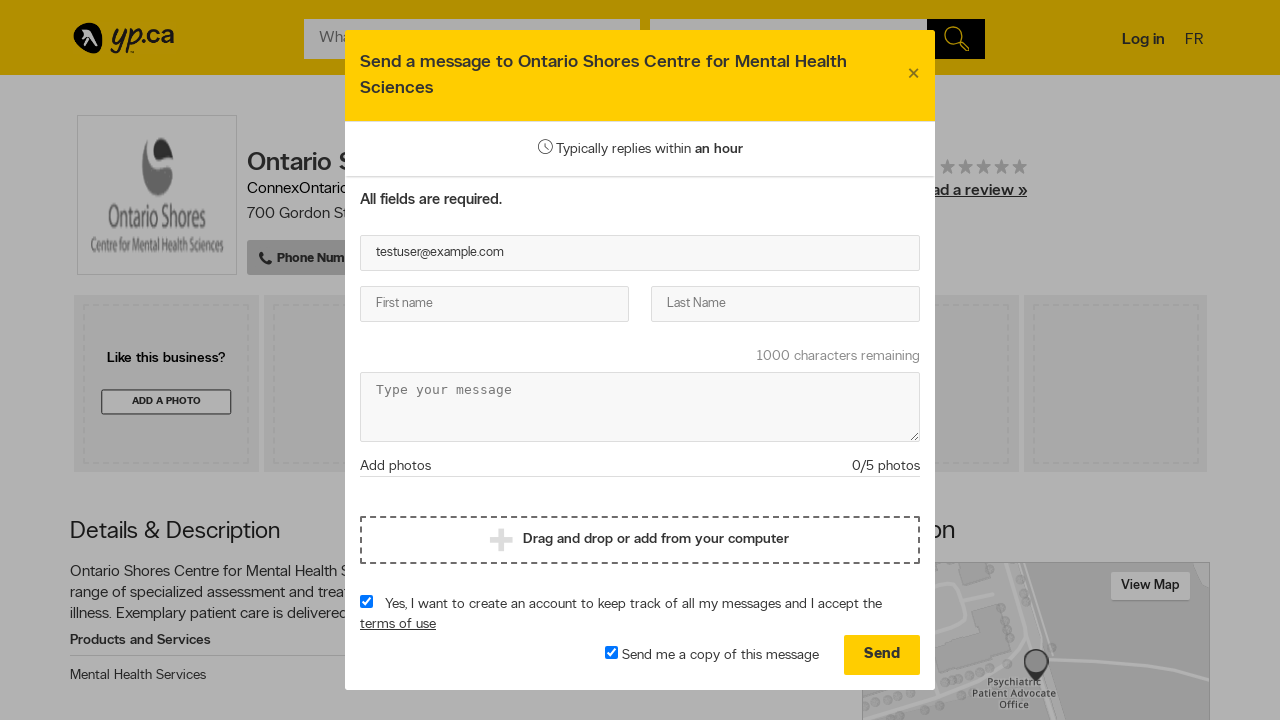